Tests adding a new todo item by filling the input field, pressing Enter, and verifying the item appears in the list with correct count.

Starting URL: https://demo.playwright.dev/todomvc/

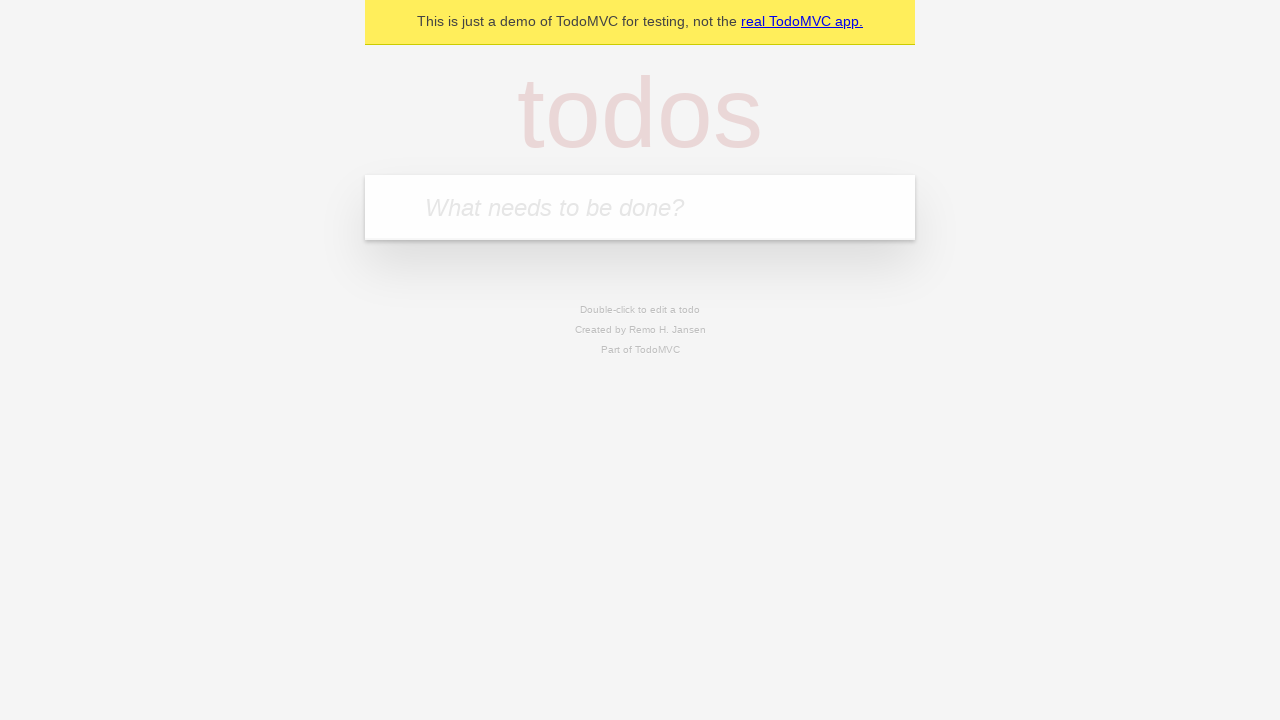

Filled new todo input field with 'Buy groceries' on .new-todo
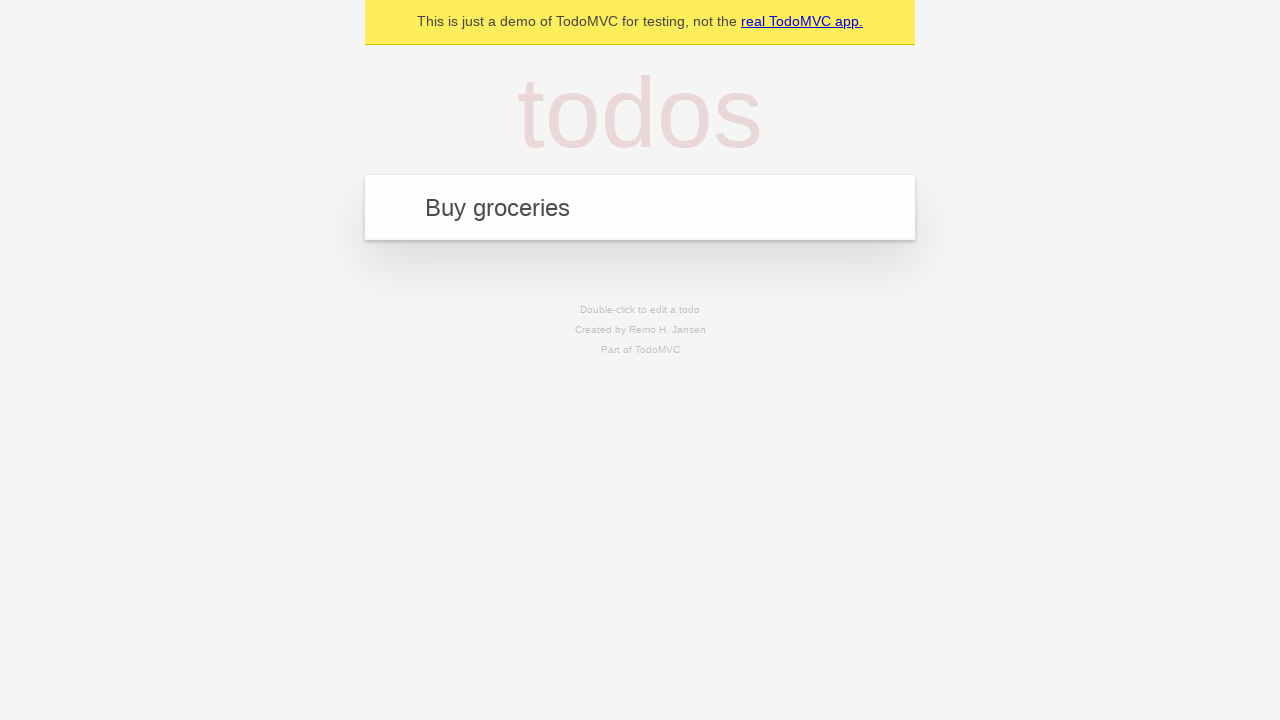

Pressed Enter to submit new todo item on .new-todo
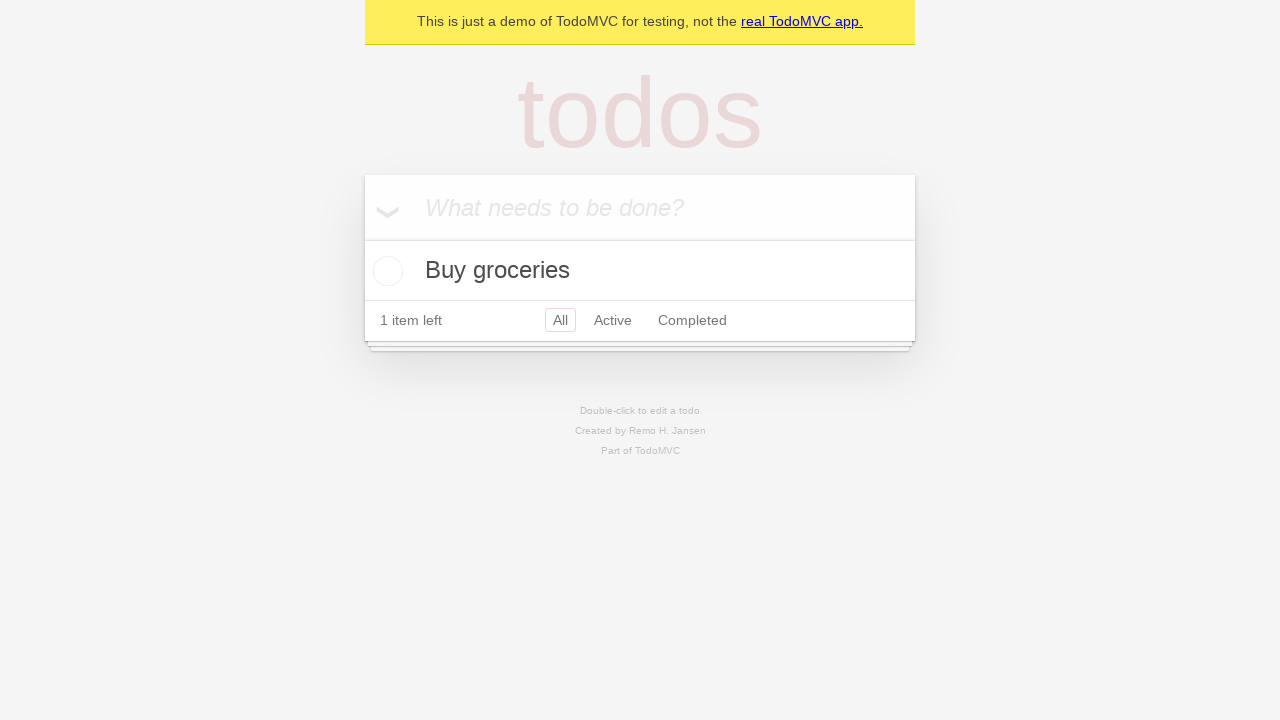

Todo item appeared in the list
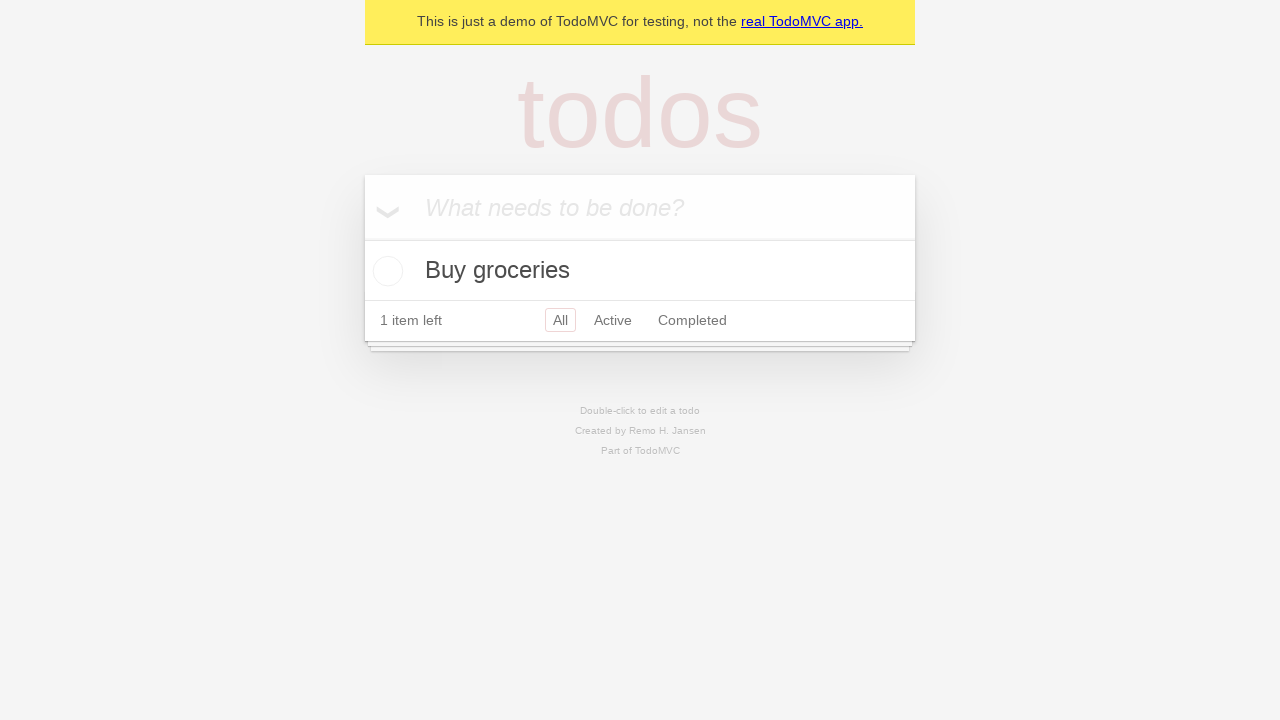

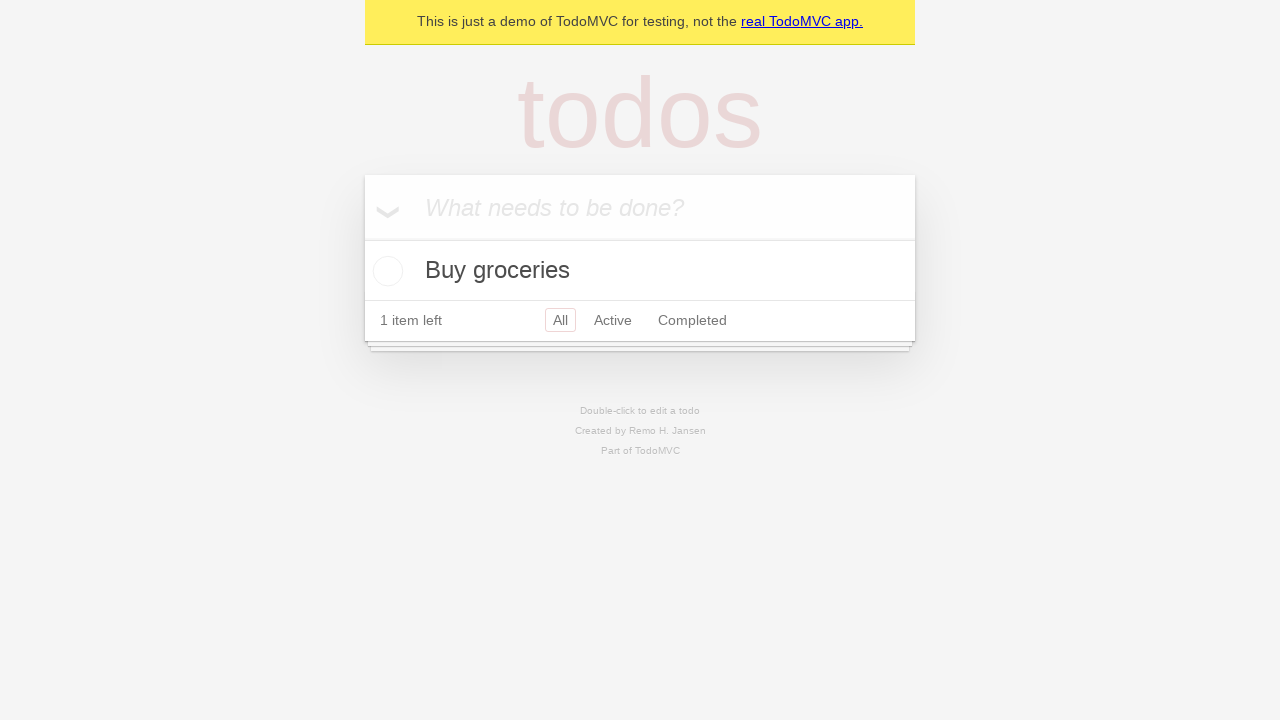